Tests a React shopping cart by listing all products, selecting a random product from the list, and clicking on it to add to cart

Starting URL: https://react-shopping-cart-67954.firebaseapp.com/

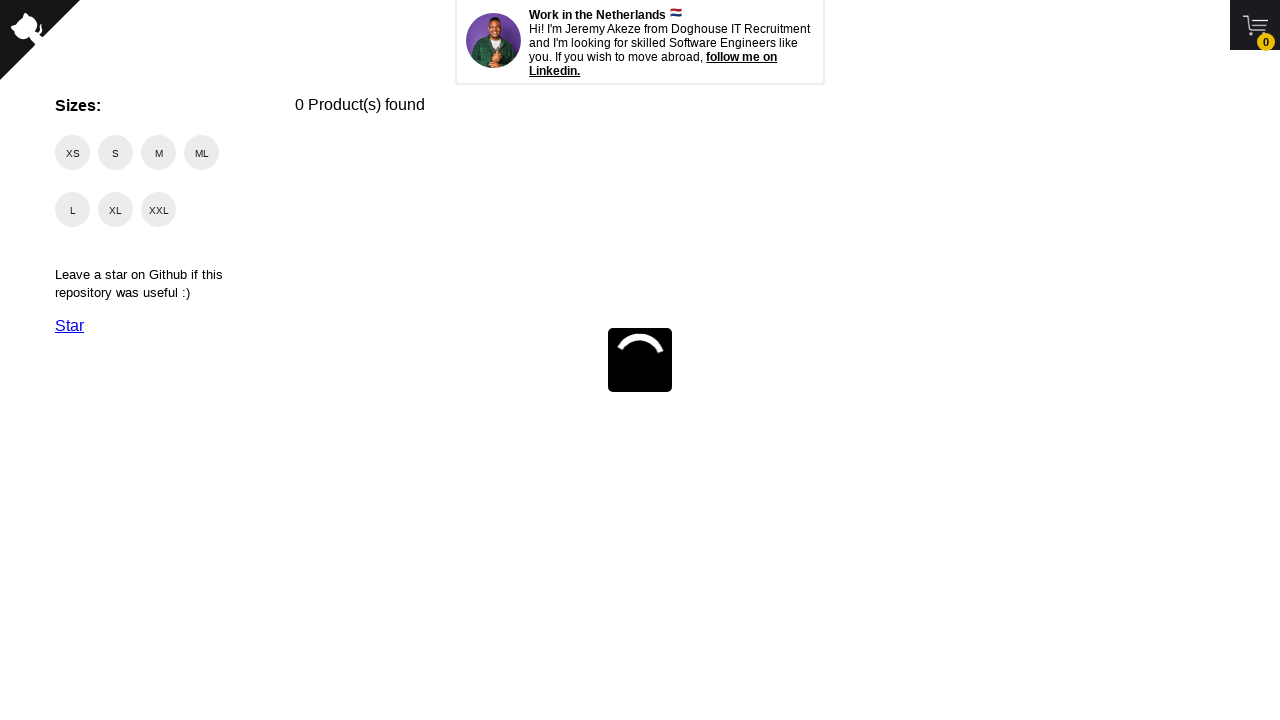

Waited for product elements to be visible
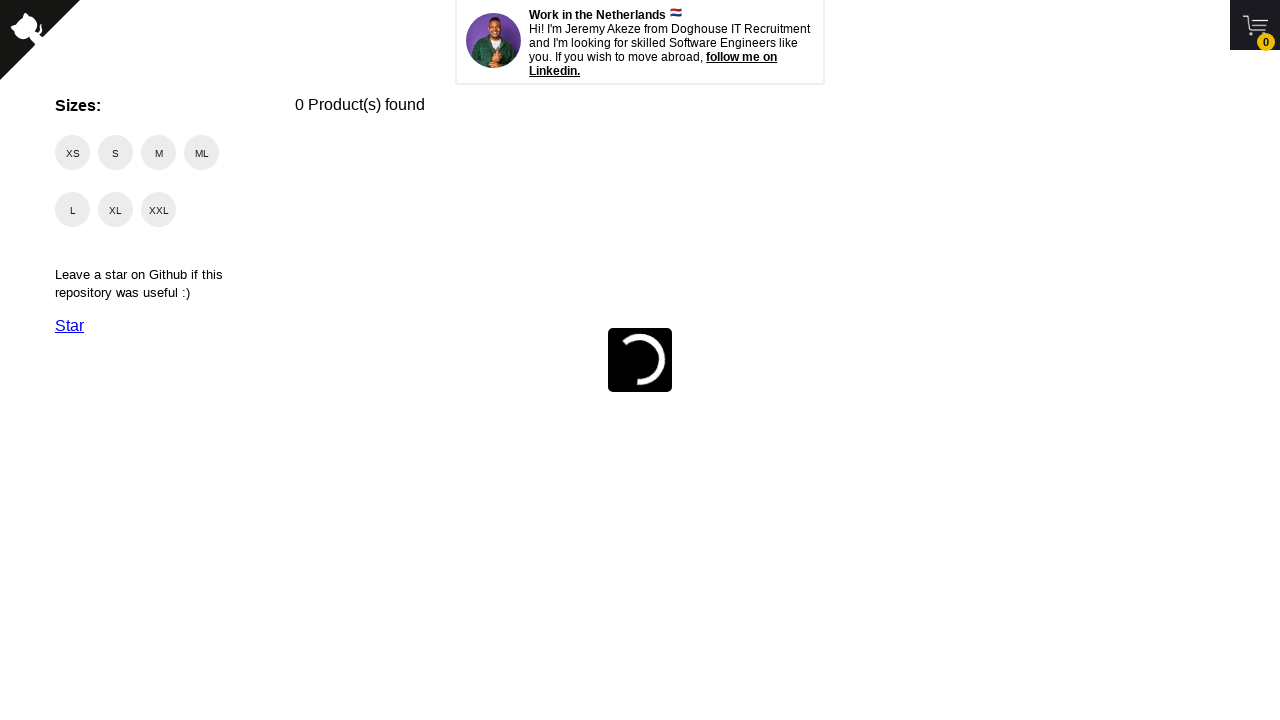

Retrieved all product elements from the page
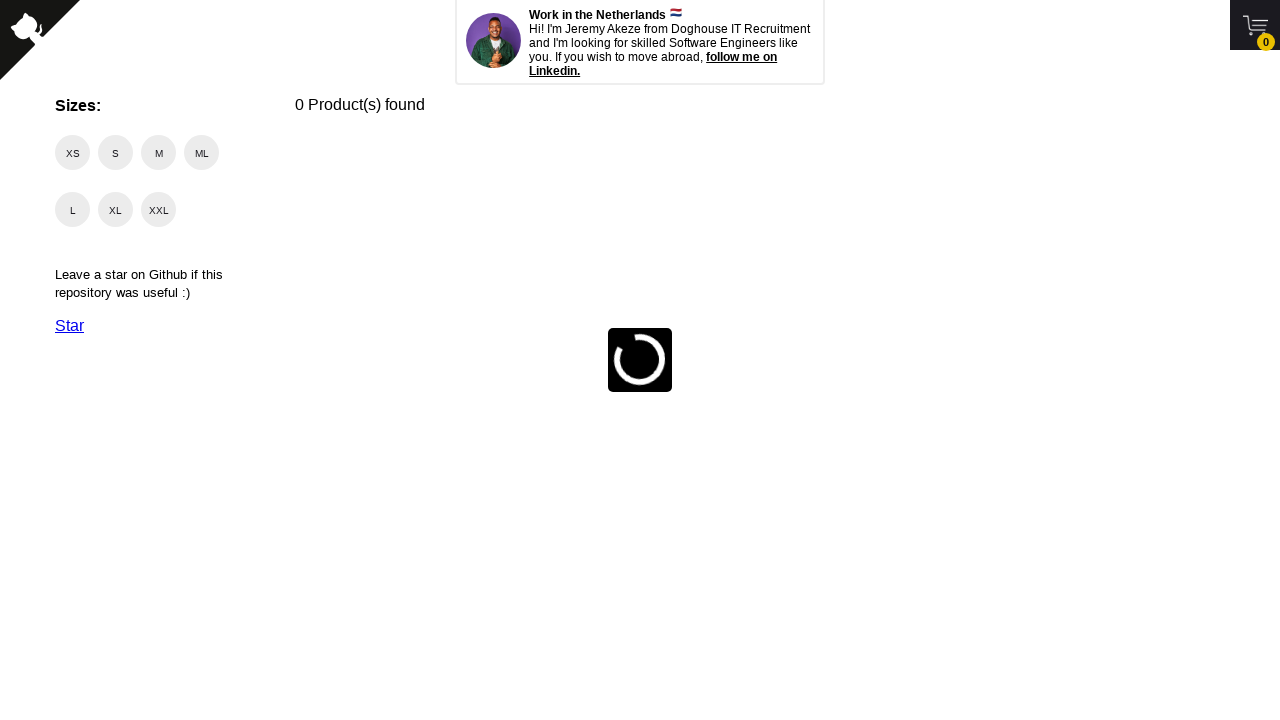

Listed all 3 products found on the page
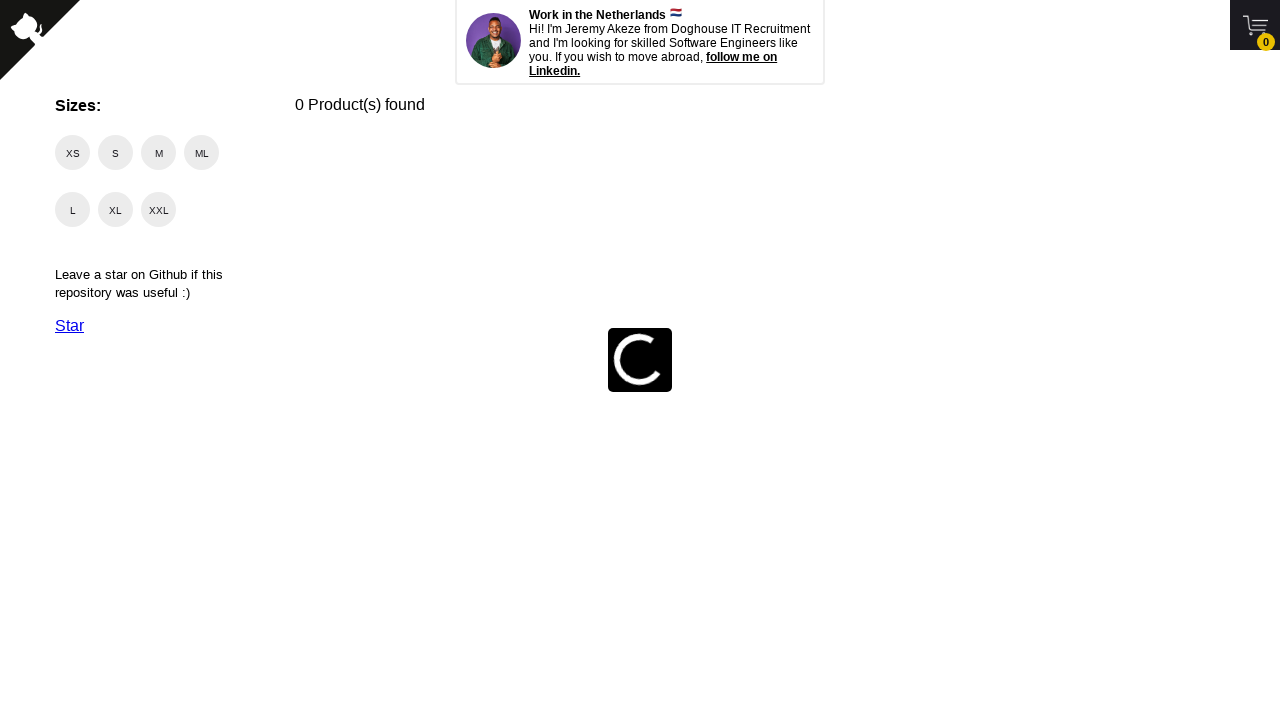

Selected random product at index 2: 0 Product(s) found
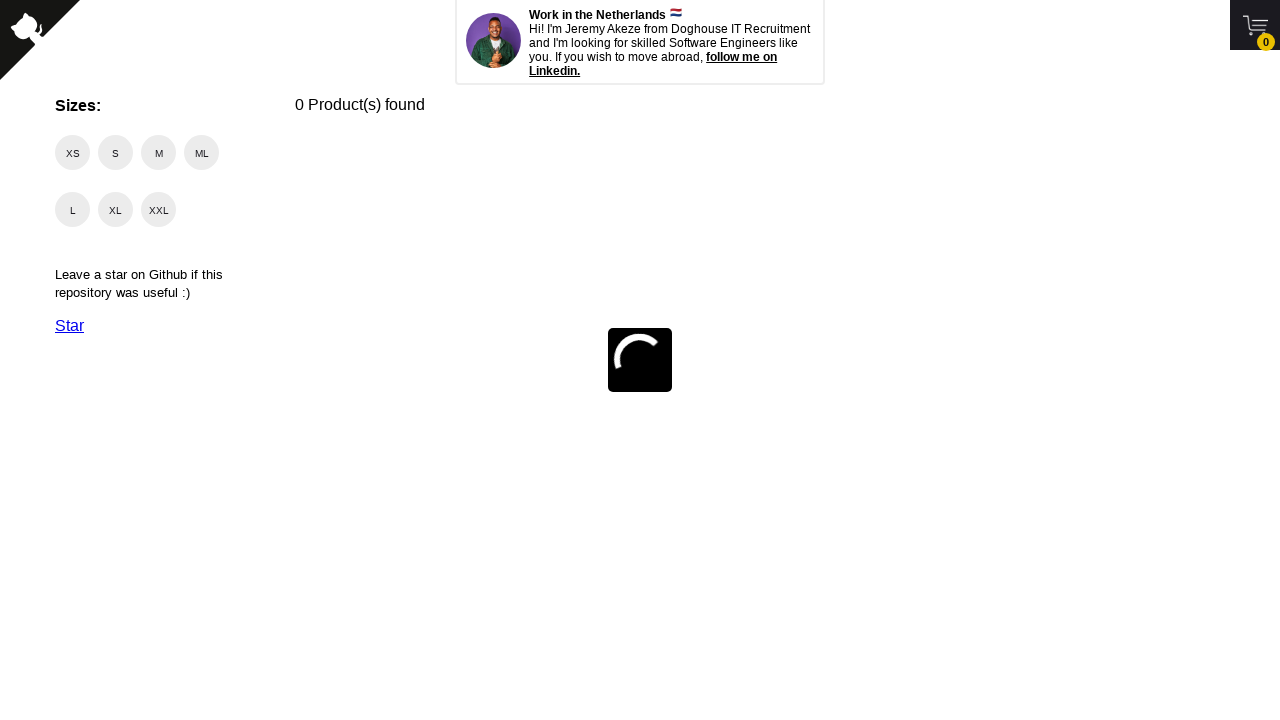

Clicked on the randomly selected product to add to cart at (528, 105) on xpath=//p >> nth=2
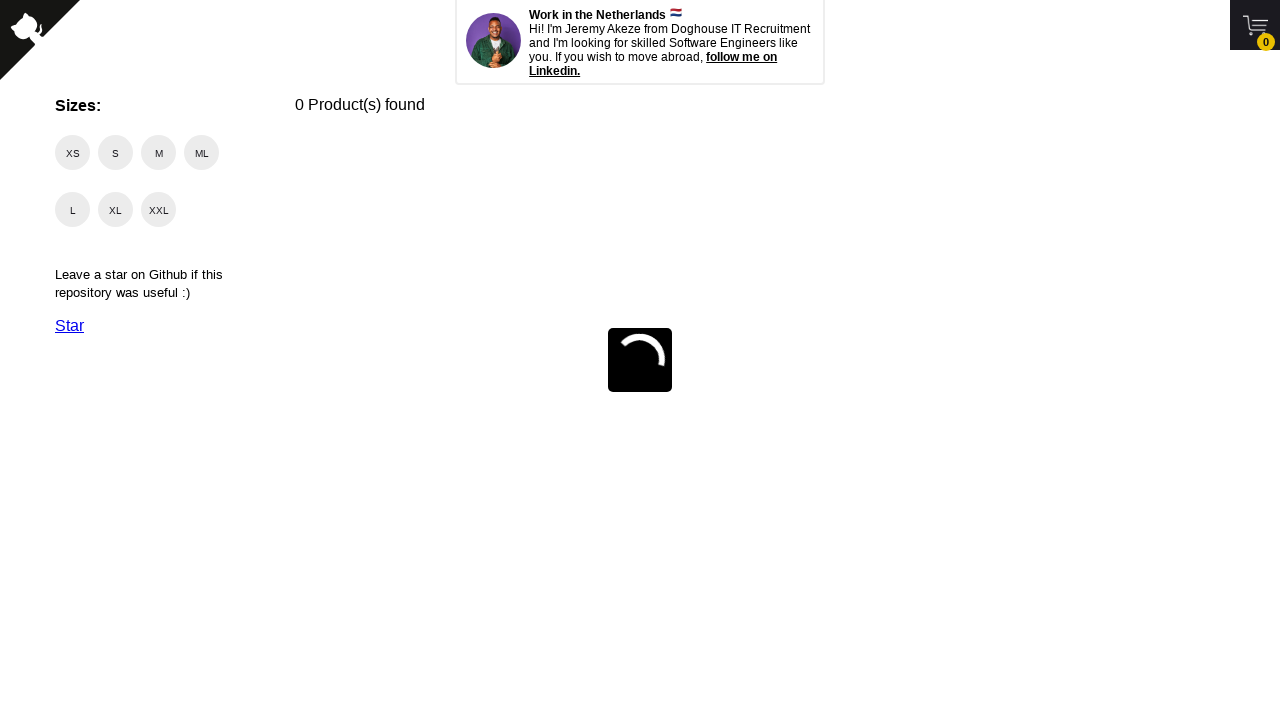

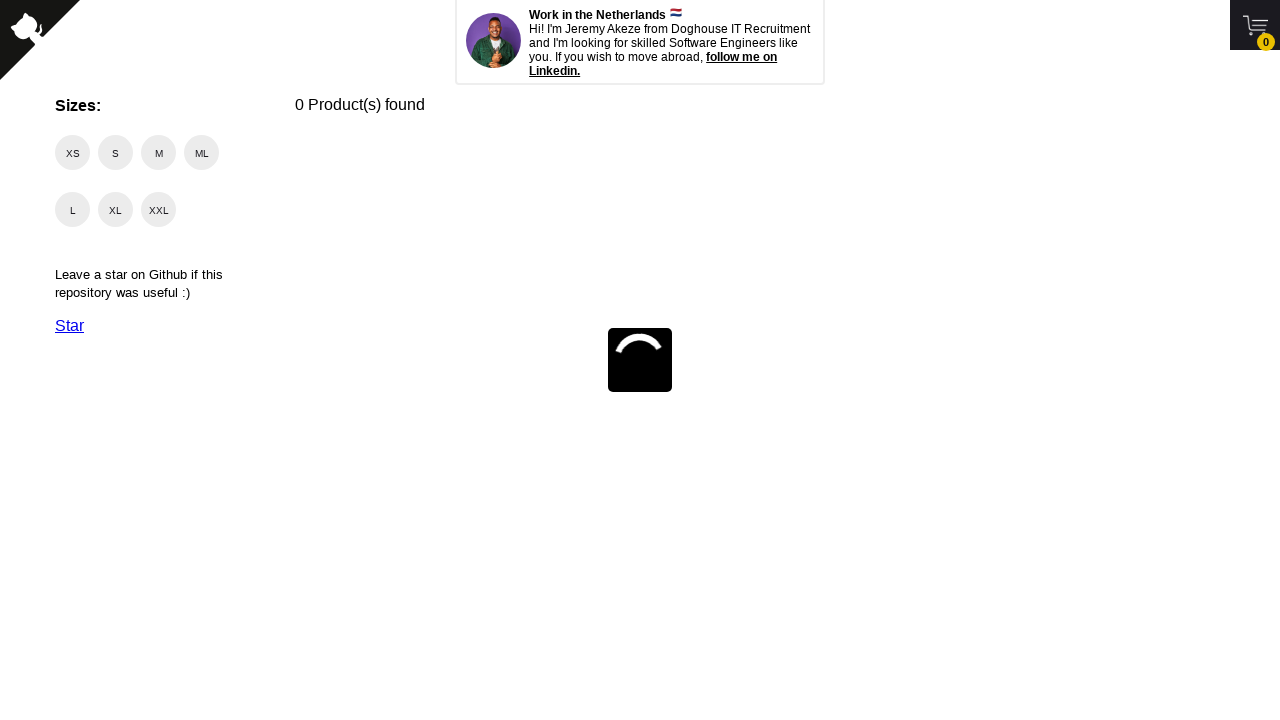